Navigates to Baskin Robbins India website and captures the browser session ID (window handle)

Starting URL: https://baskinrobbinsindia.com/

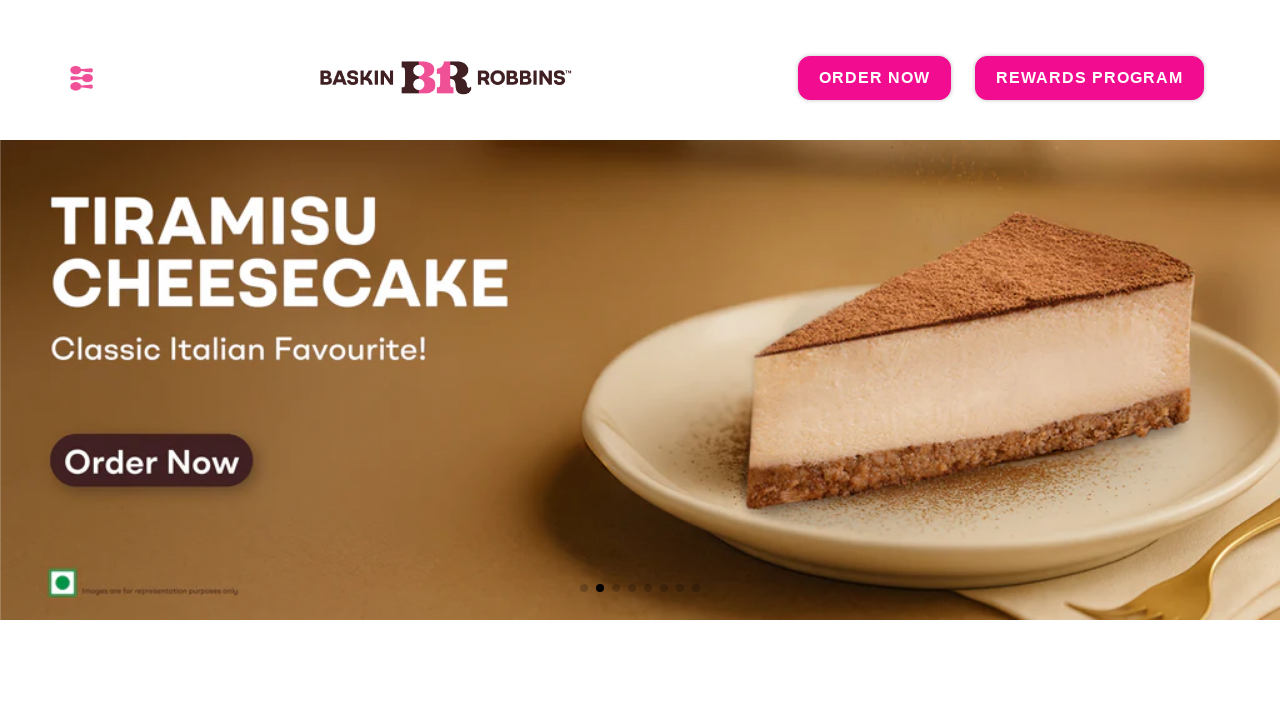

Navigated to Baskin Robbins India website
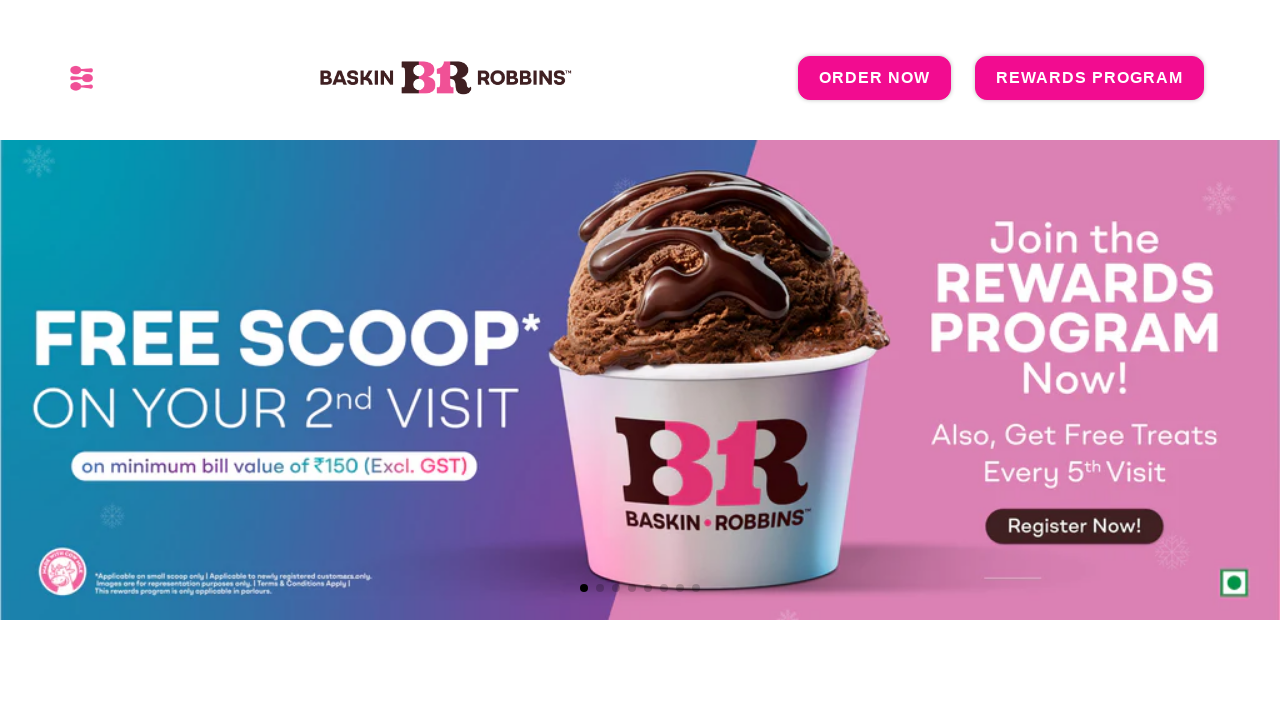

Page DOM content fully loaded
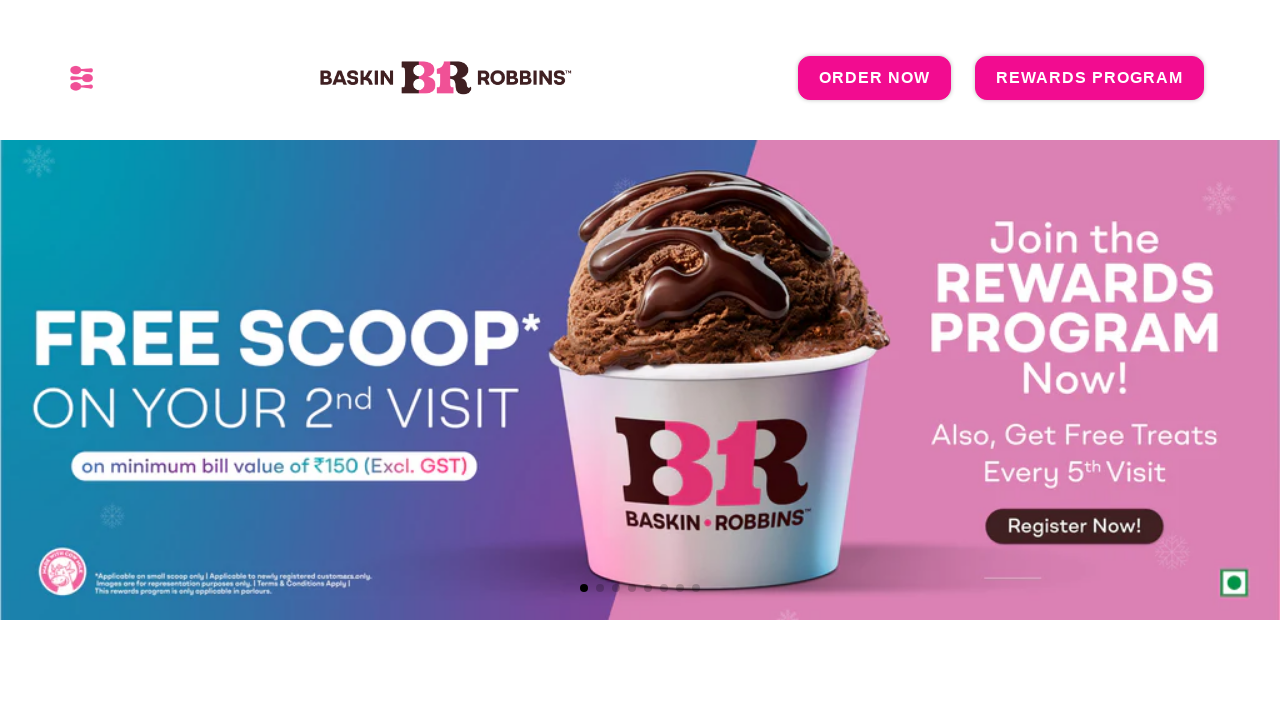

Verified URL contains baskinrobbinsindia.com - session ID captured
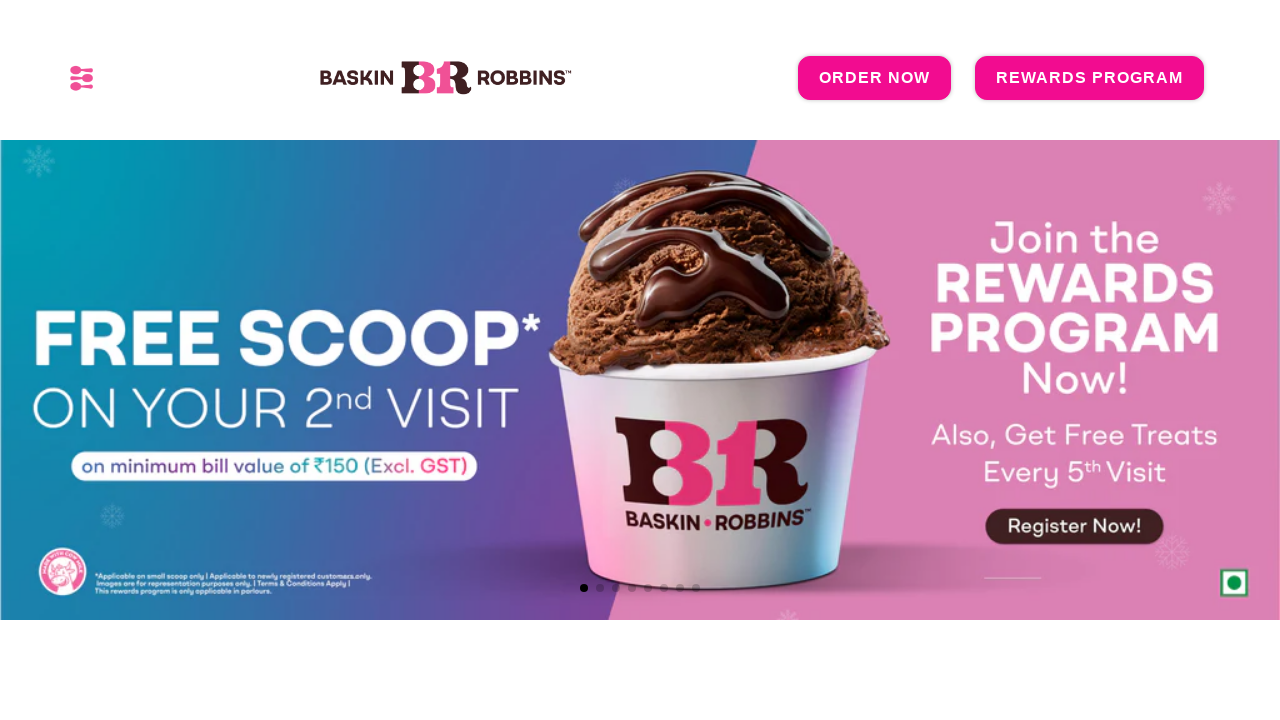

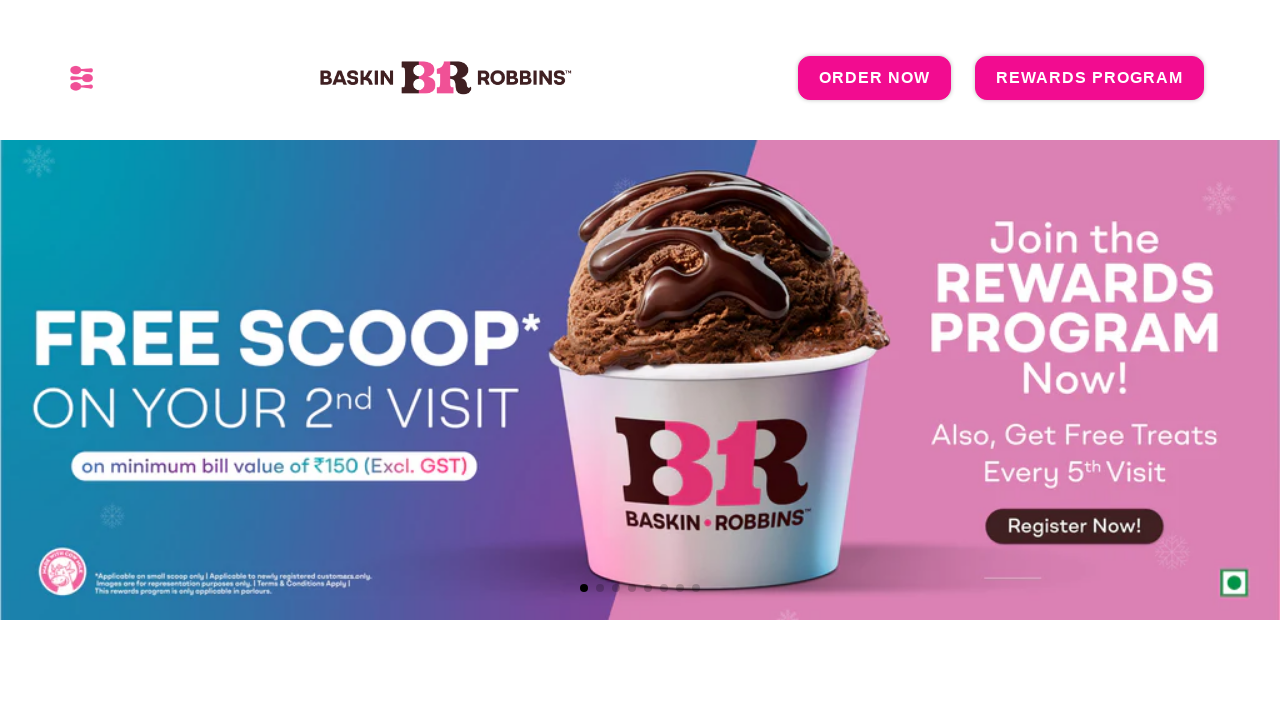